Opens the Deens website and verifies the page title is correct

Starting URL: https://deens-master.now.sh/

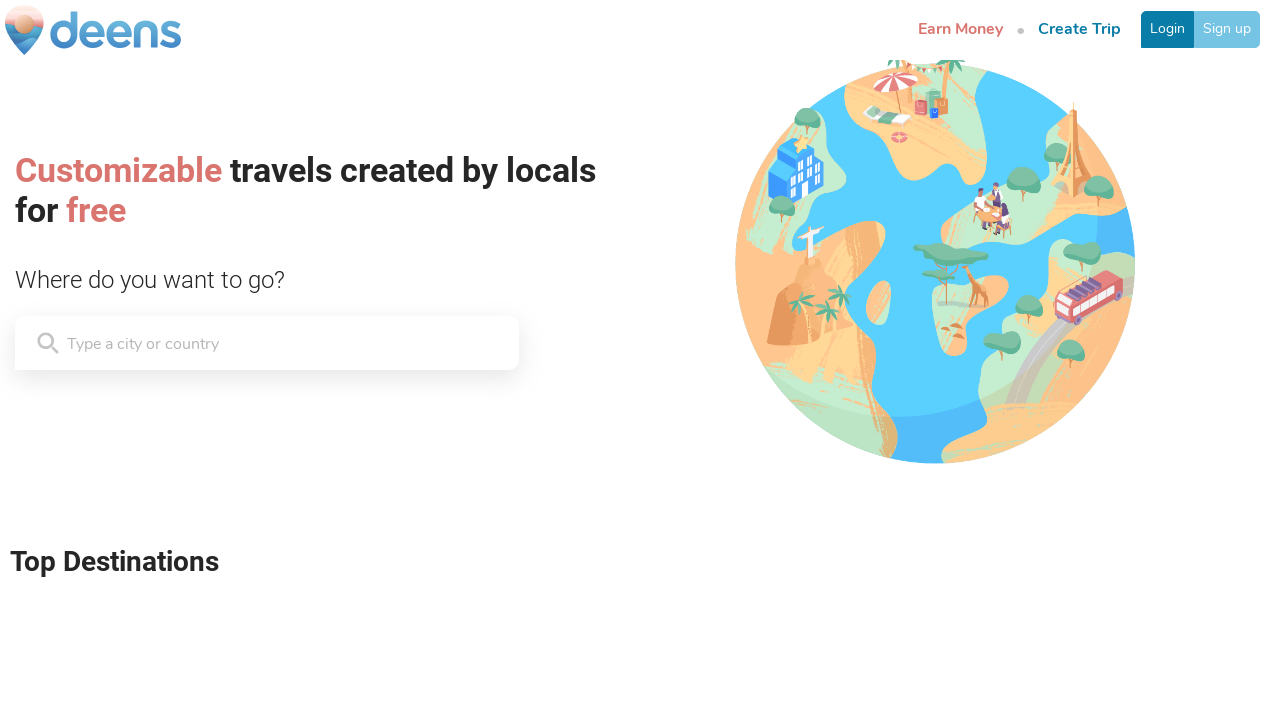

Navigated to Deens website at https://deens-master.now.sh/
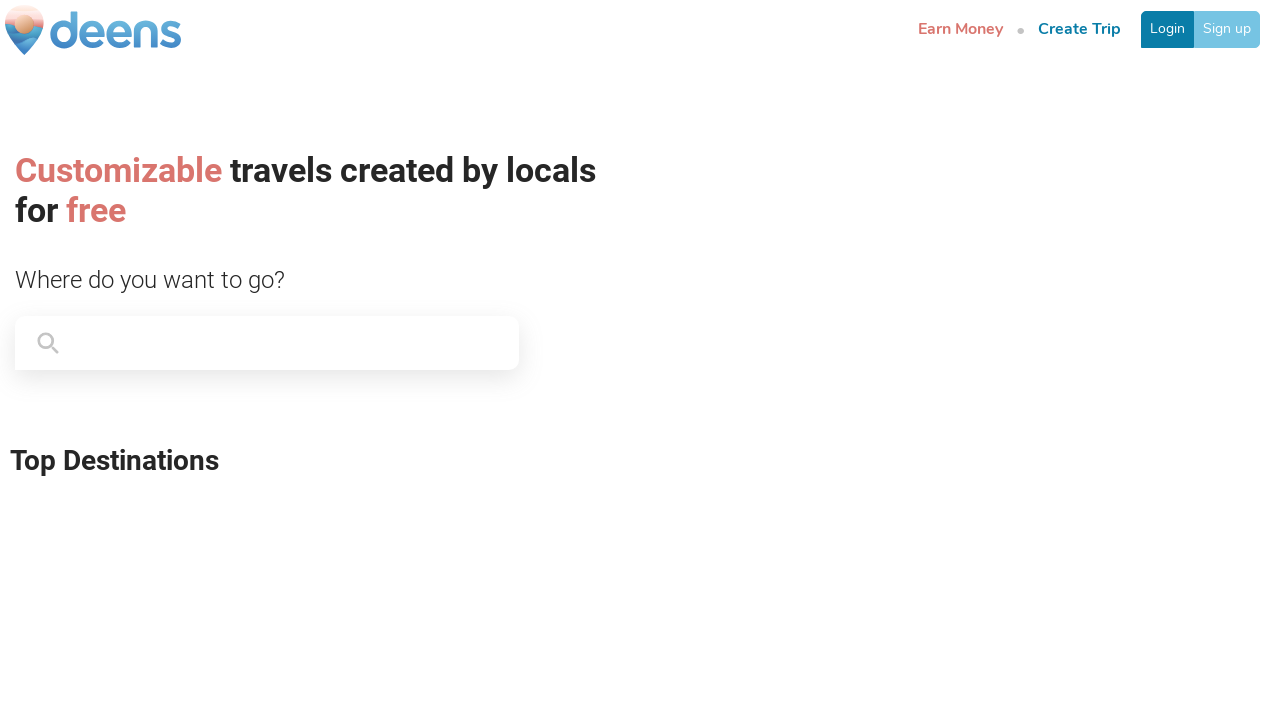

Verified page title is 'Deens, plan my trip!'
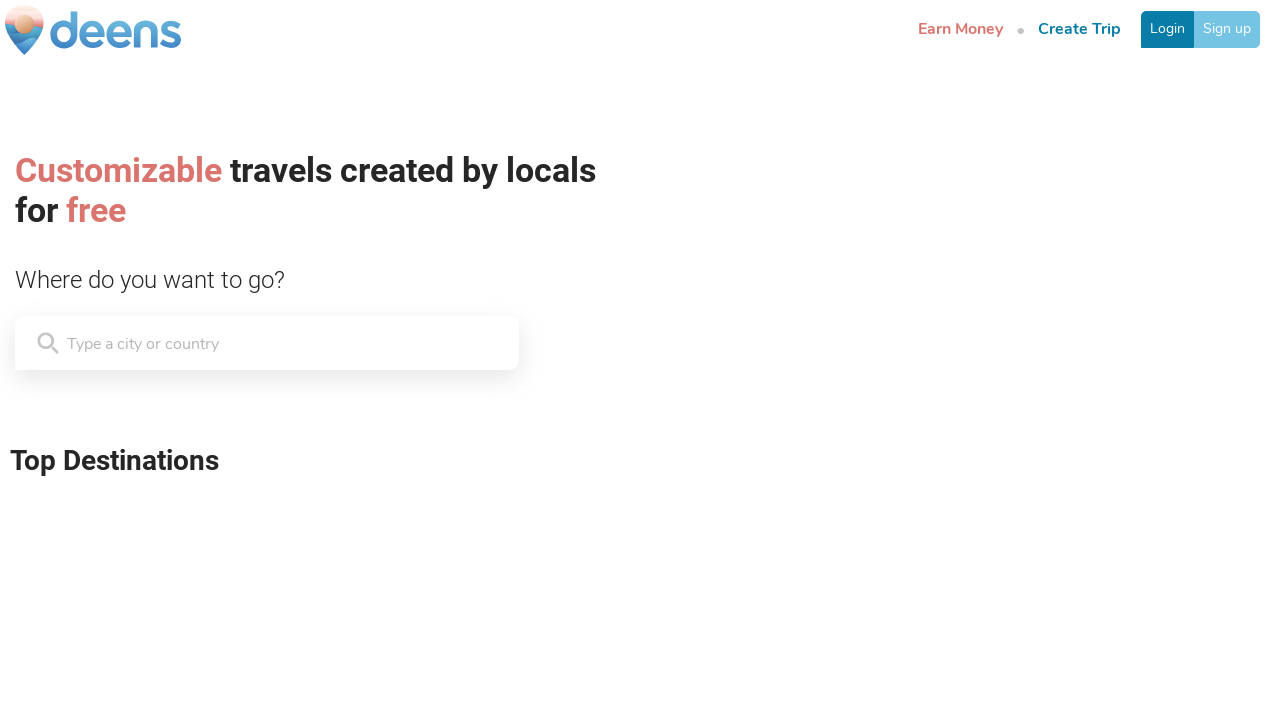

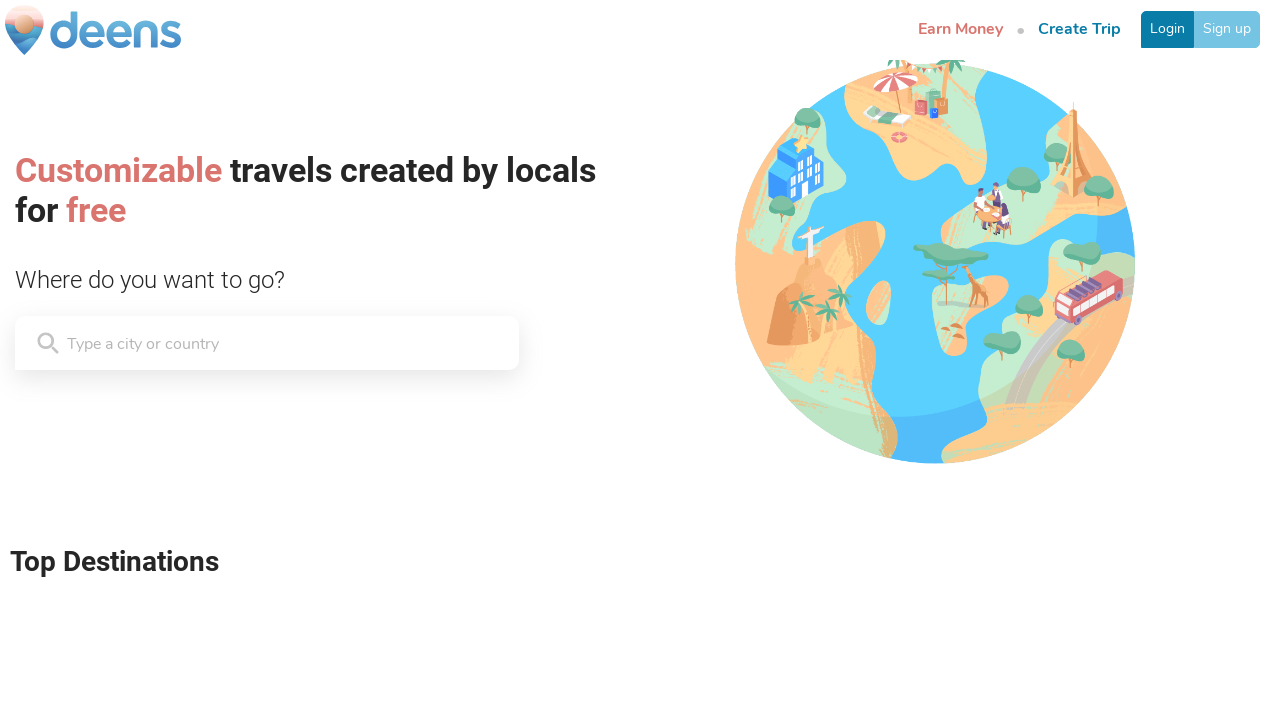